Tests multi-level menu navigation by hovering and clicking through nested menu items

Starting URL: https://demoqa.com/menu

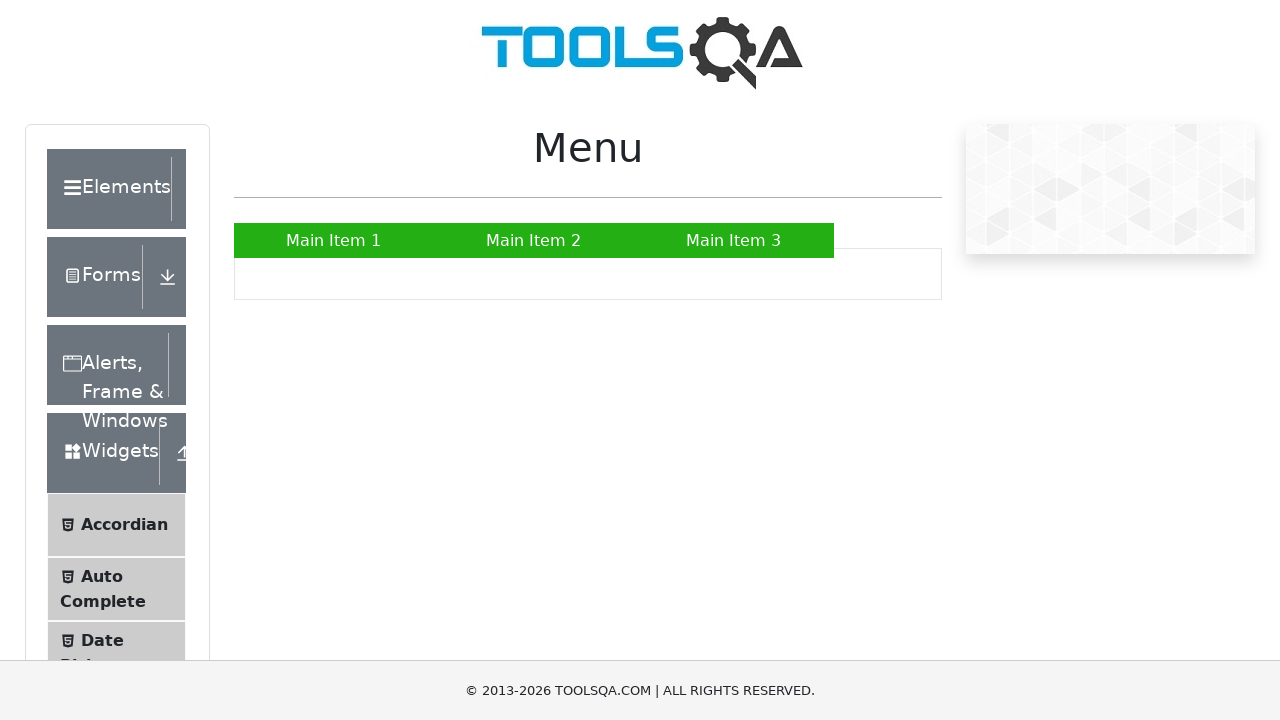

Hovered over Main Item 2 to reveal submenu at (534, 240) on text=Main Item 2
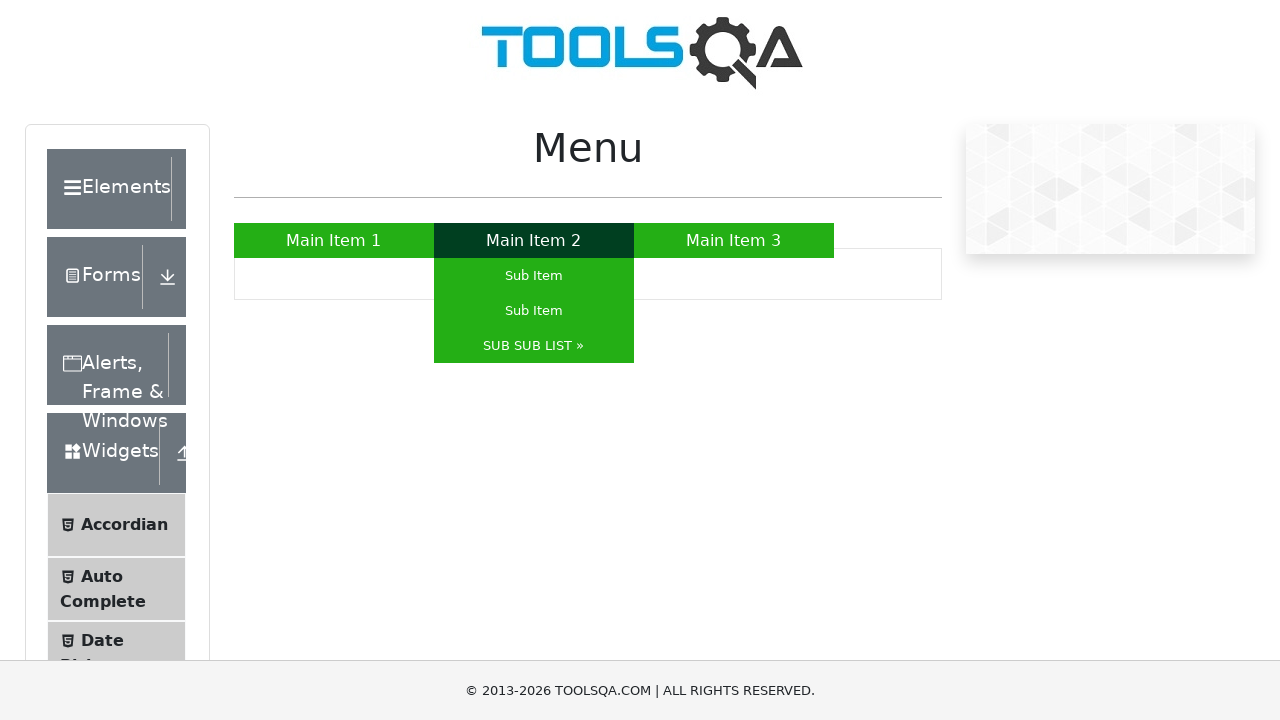

Clicked on Main Item 2 at (534, 240) on text=Main Item 2
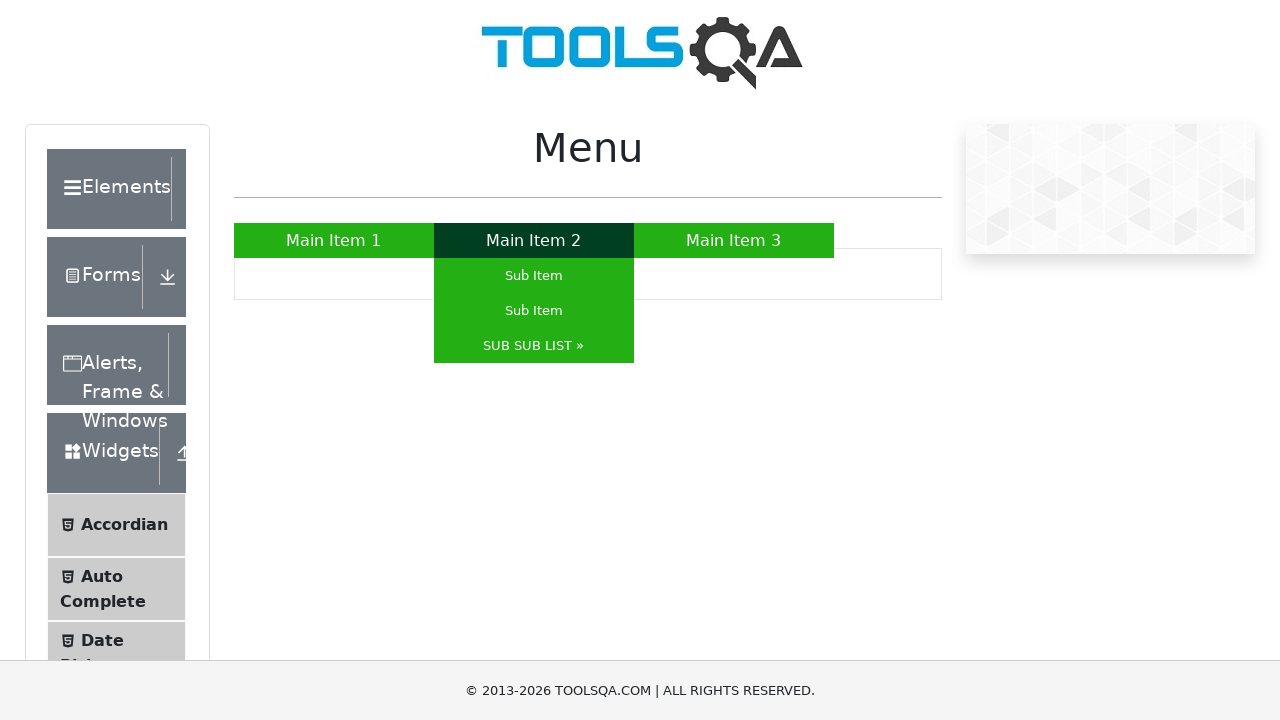

Hovered over SUB SUB LIST to reveal nested submenu at (534, 346) on text=SUB SUB LIST »
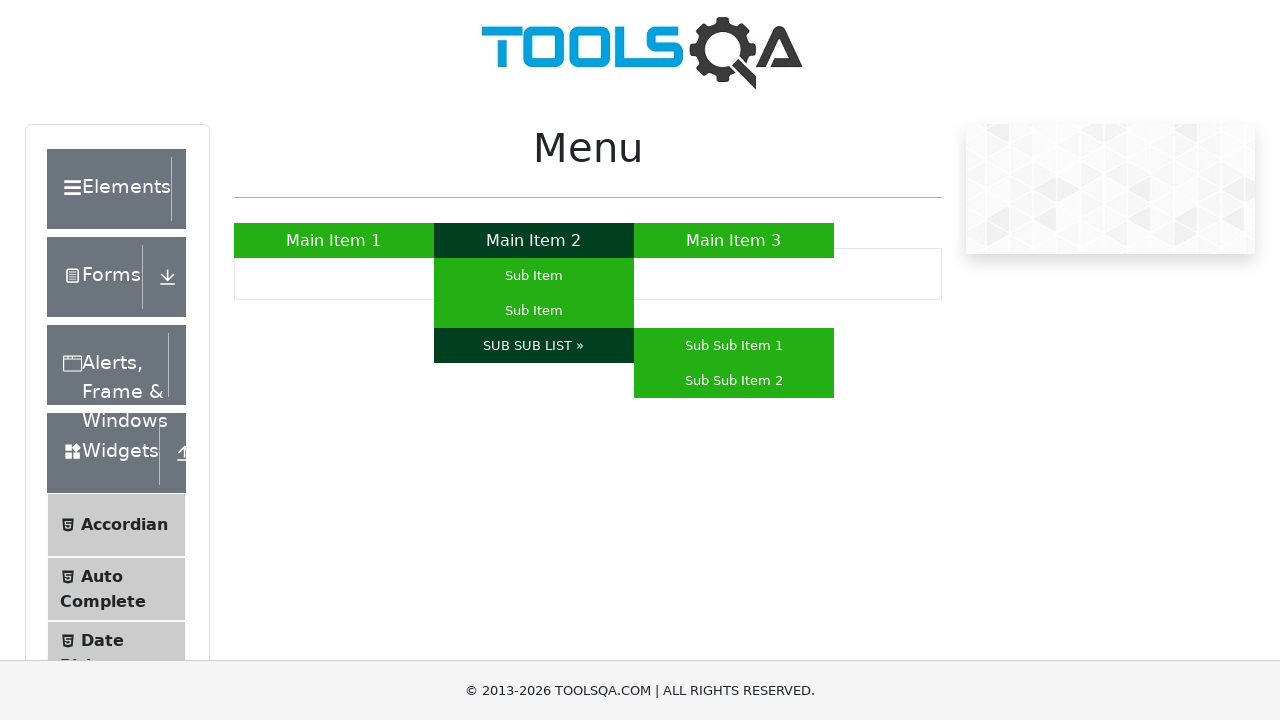

Clicked on SUB SUB LIST at (534, 346) on text=SUB SUB LIST »
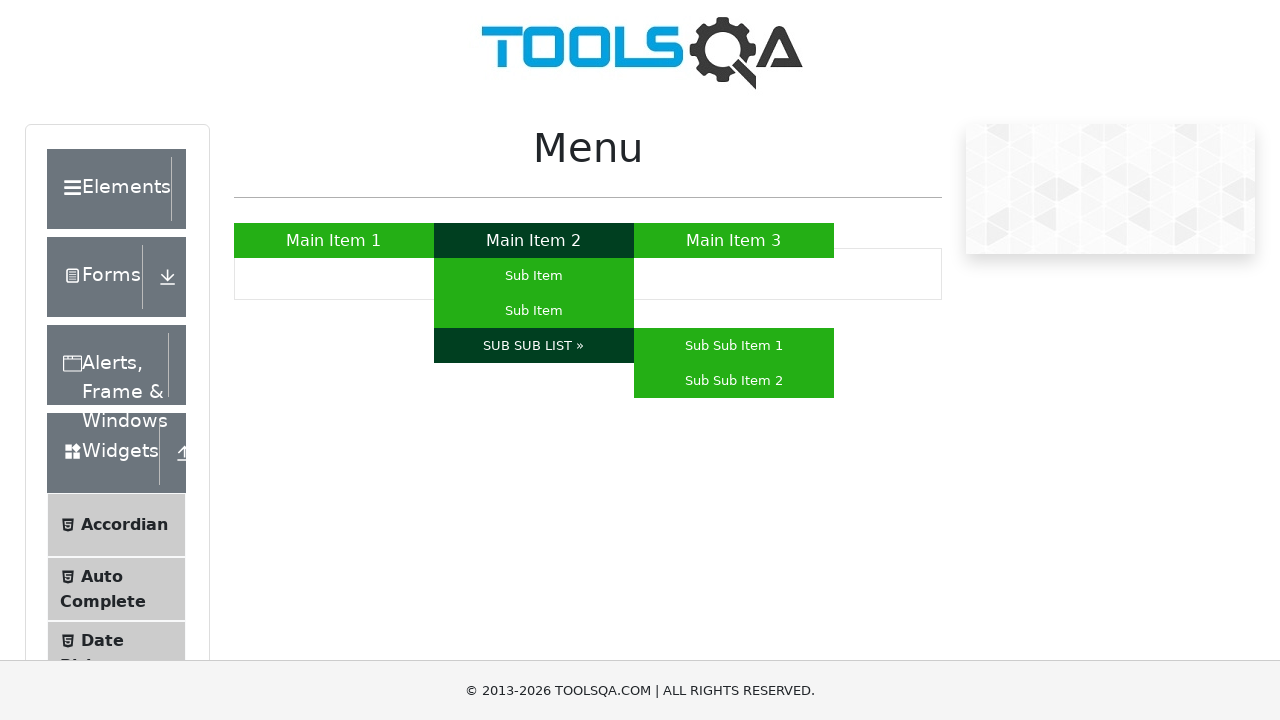

Hovered over Sub Sub Item 2 at (734, 380) on text=Sub Sub Item 2
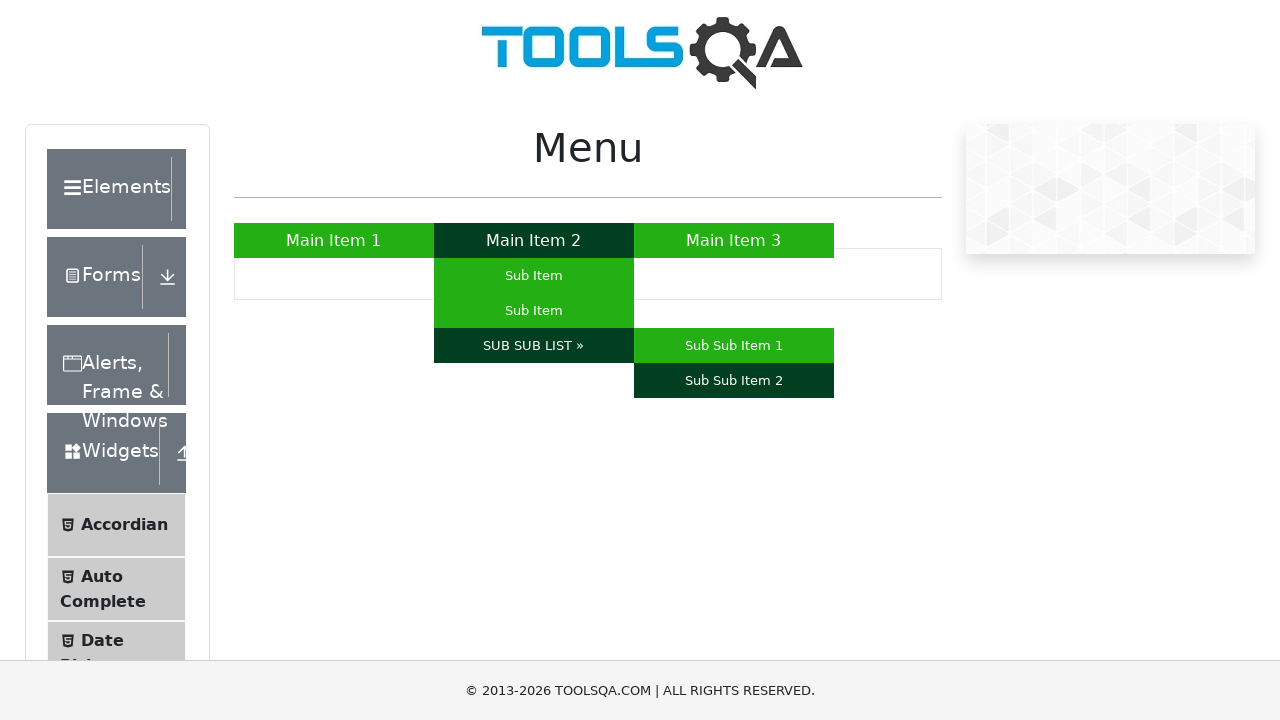

Clicked on Sub Sub Item 2 in nested menu at (734, 380) on text=Sub Sub Item 2
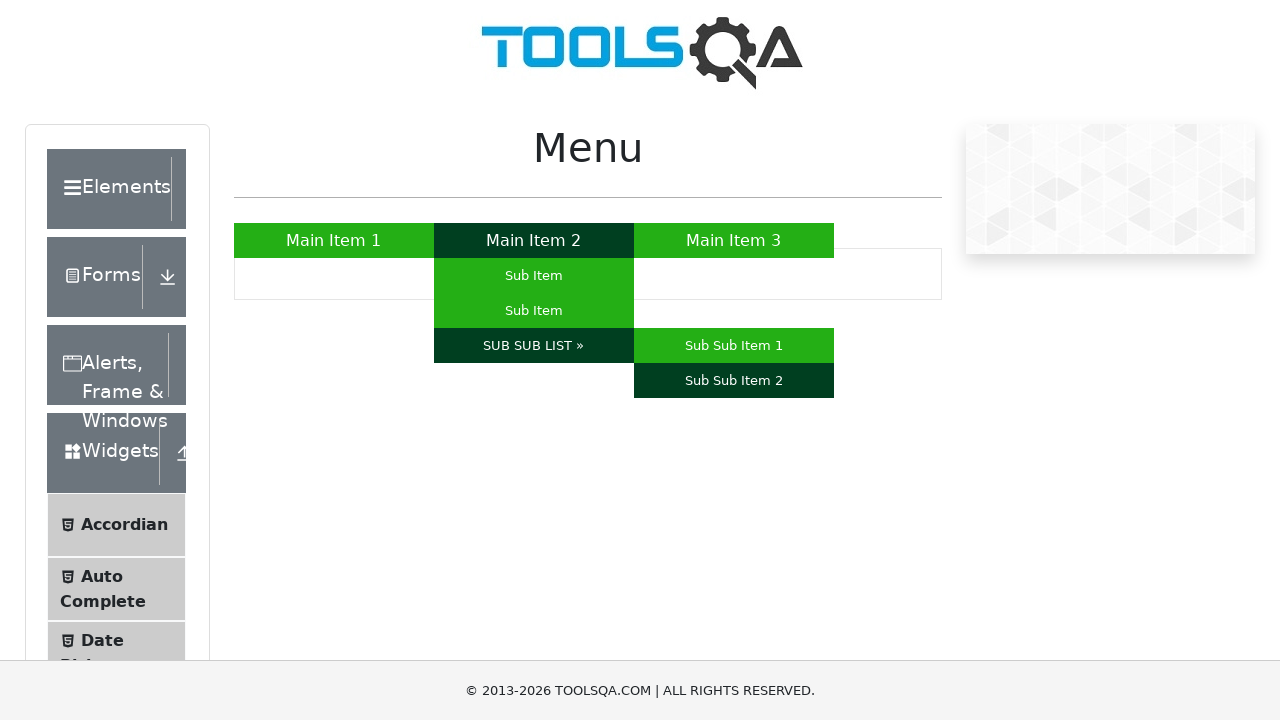

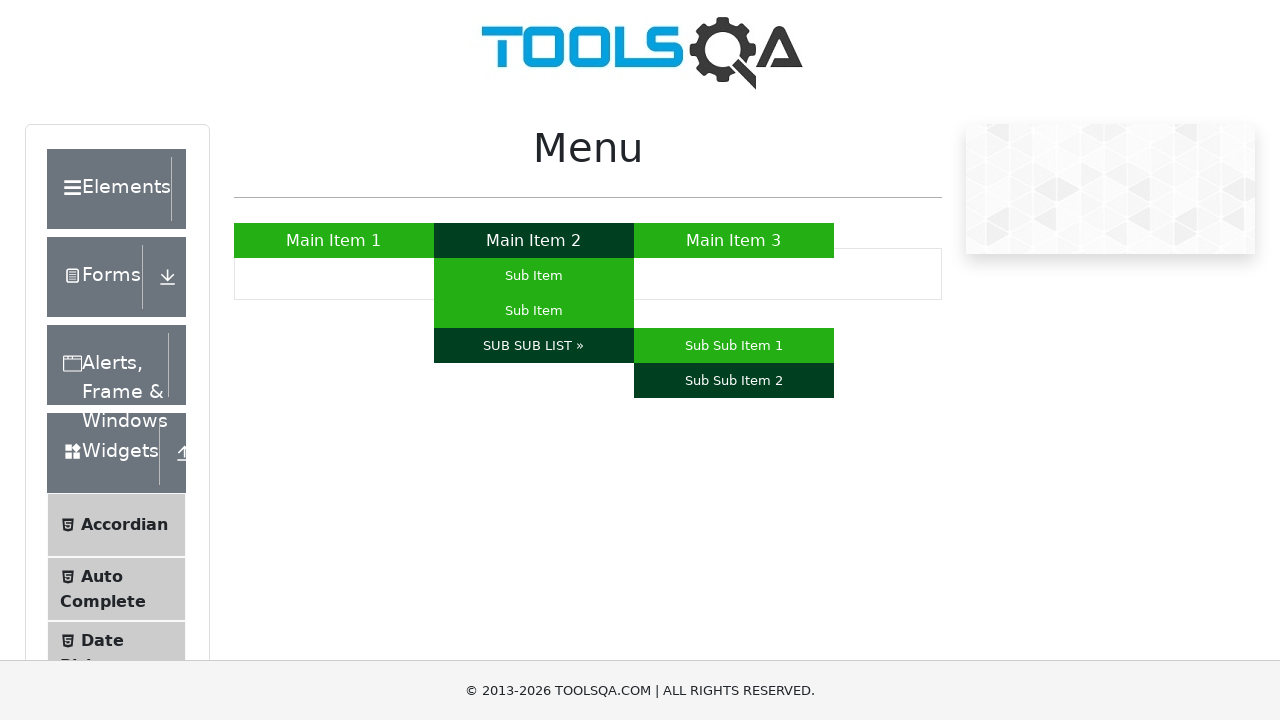